Tests drag and drop functionality by dragging an element from one position and dropping it onto another element within an iframe

Starting URL: https://jqueryui.com/droppable/

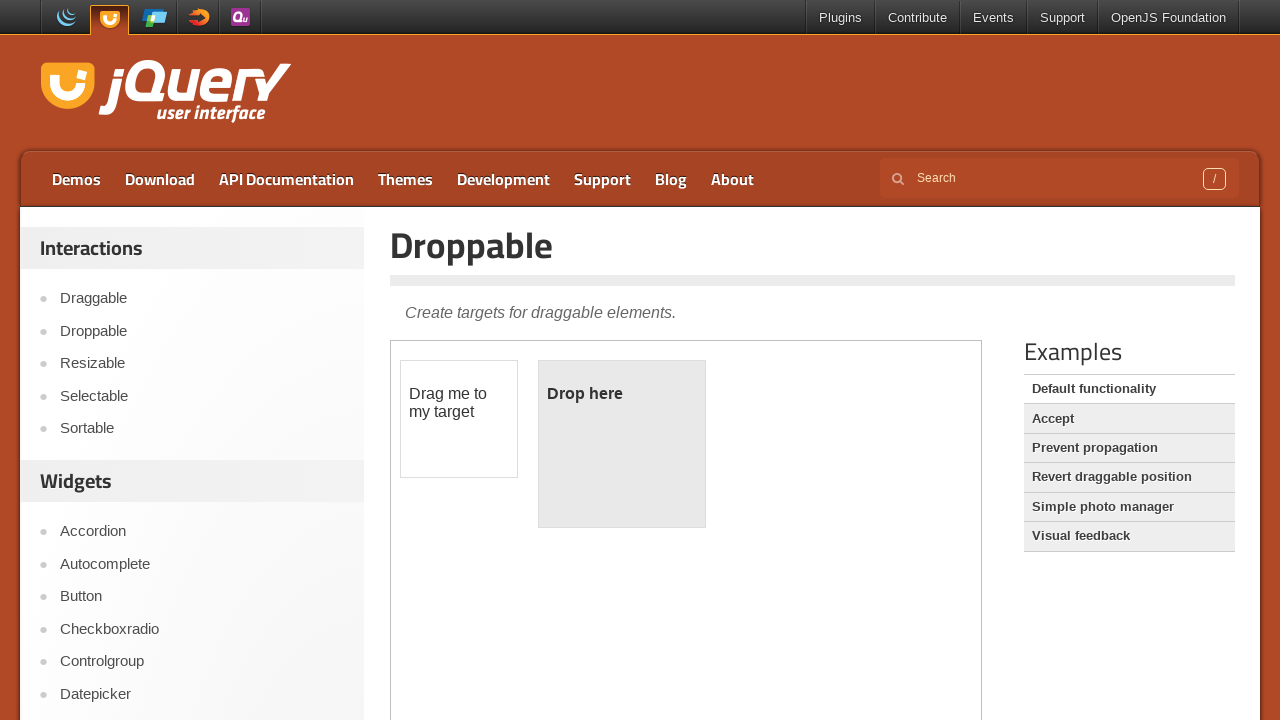

Located the demo frame containing drag and drop elements
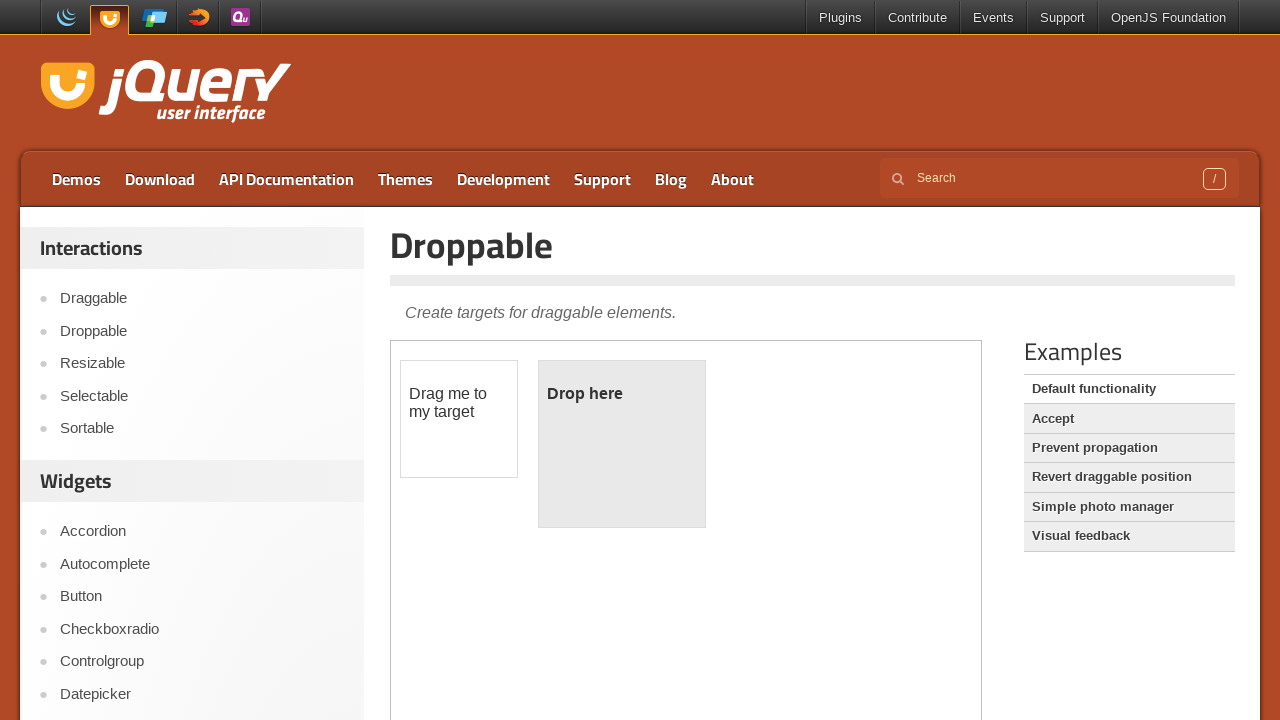

Located the draggable element
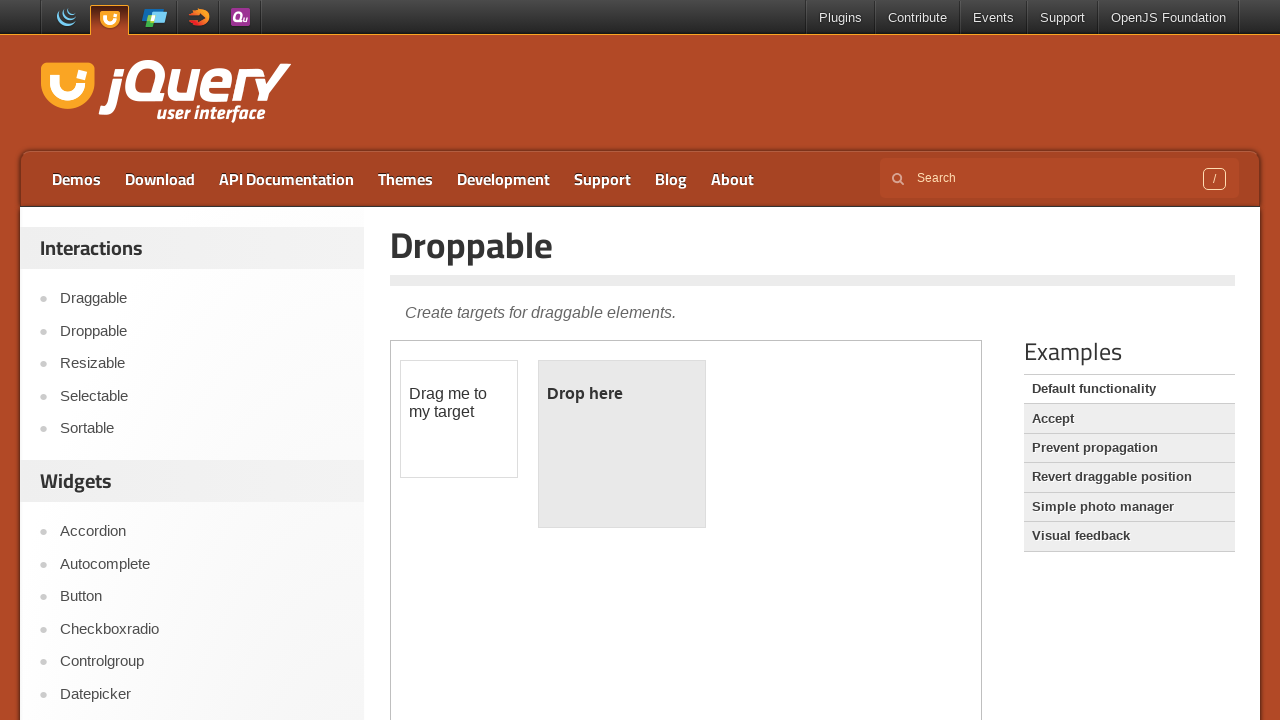

Located the droppable target element
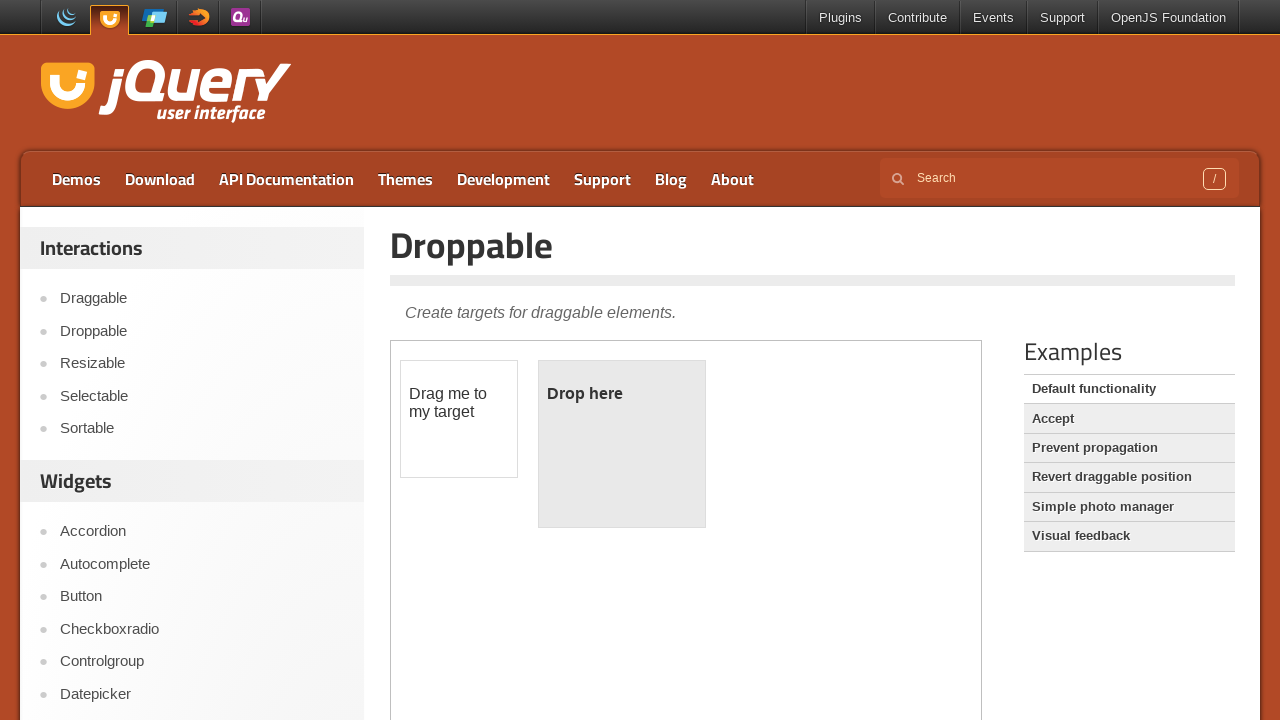

Dragged the draggable element onto the droppable target at (622, 444)
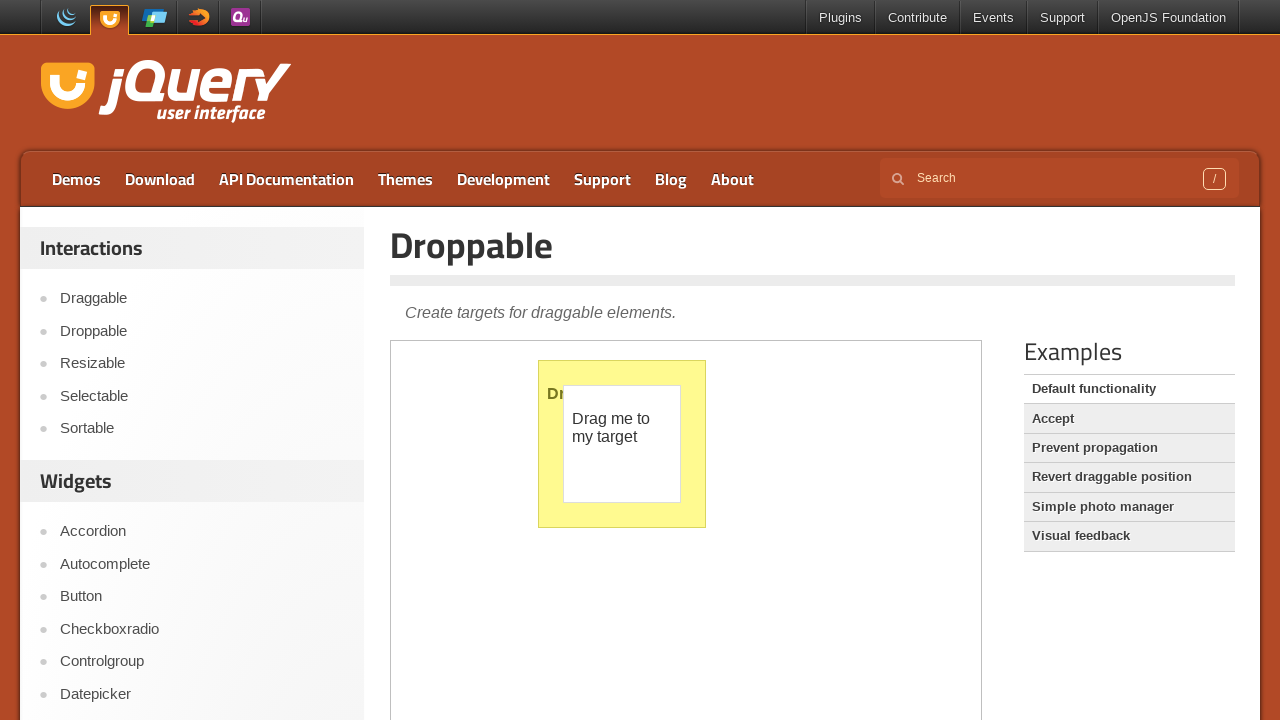

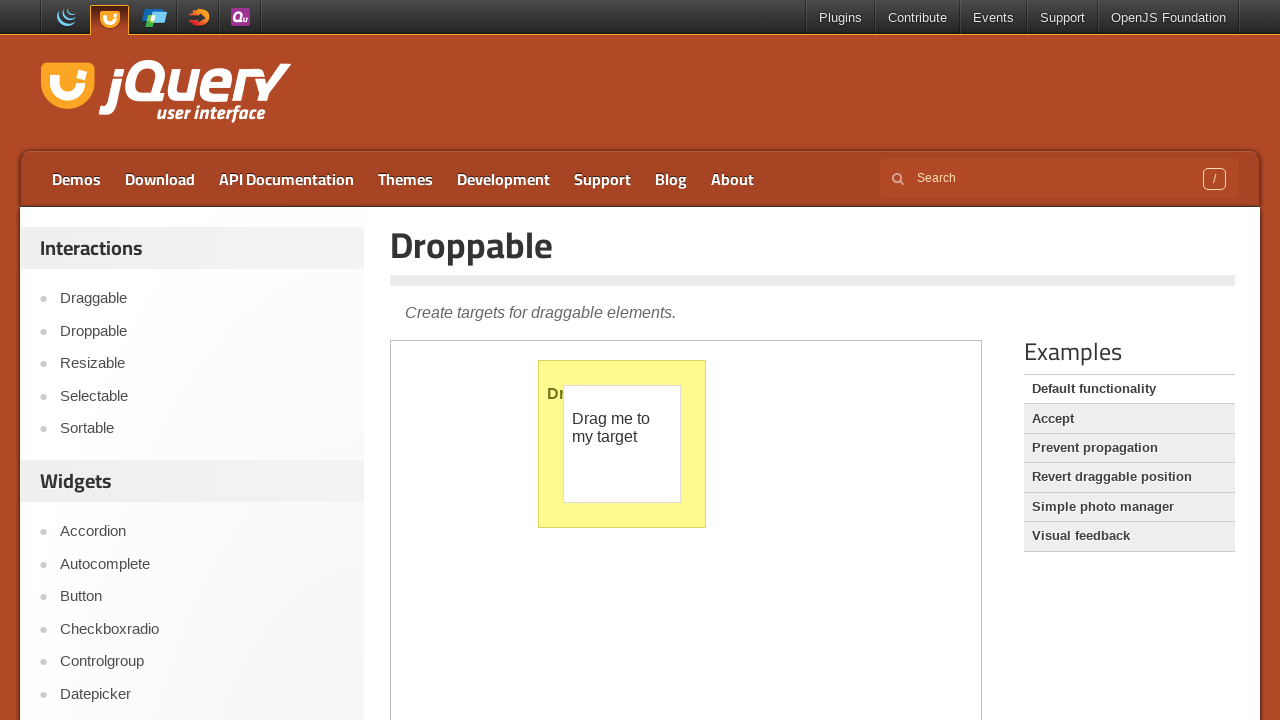